Tests page scrolling functionality on Ajio website by scrolling down the page and then scrolling to a specific element with text "100% HANDPICKED".

Starting URL: https://www.ajio.com/

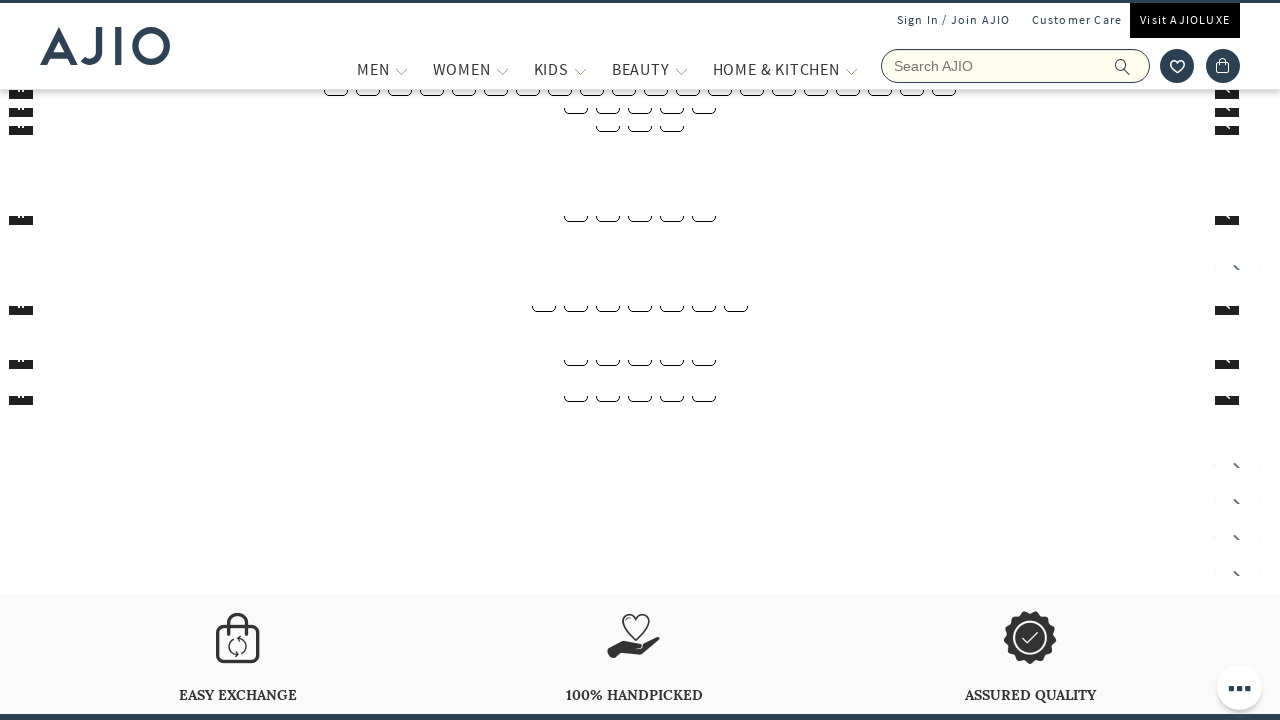

Scrolled down the page by 1700 pixels
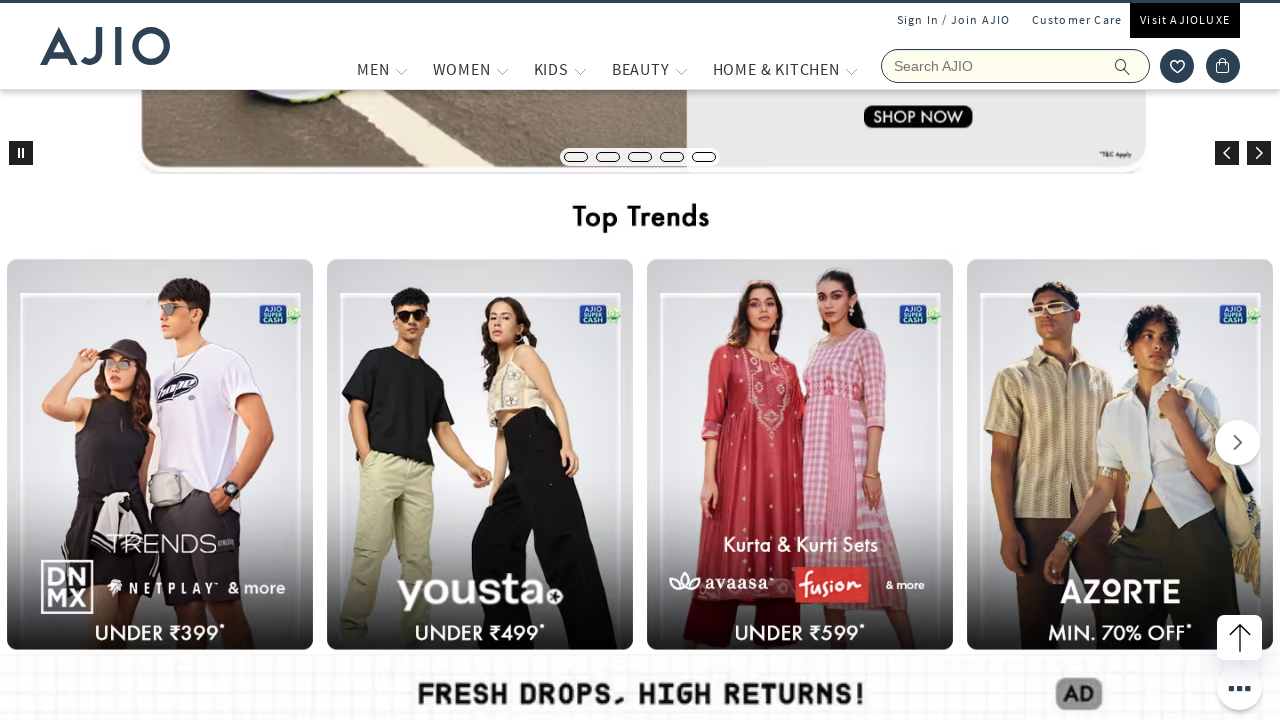

Waited 3 seconds for content to load after scroll
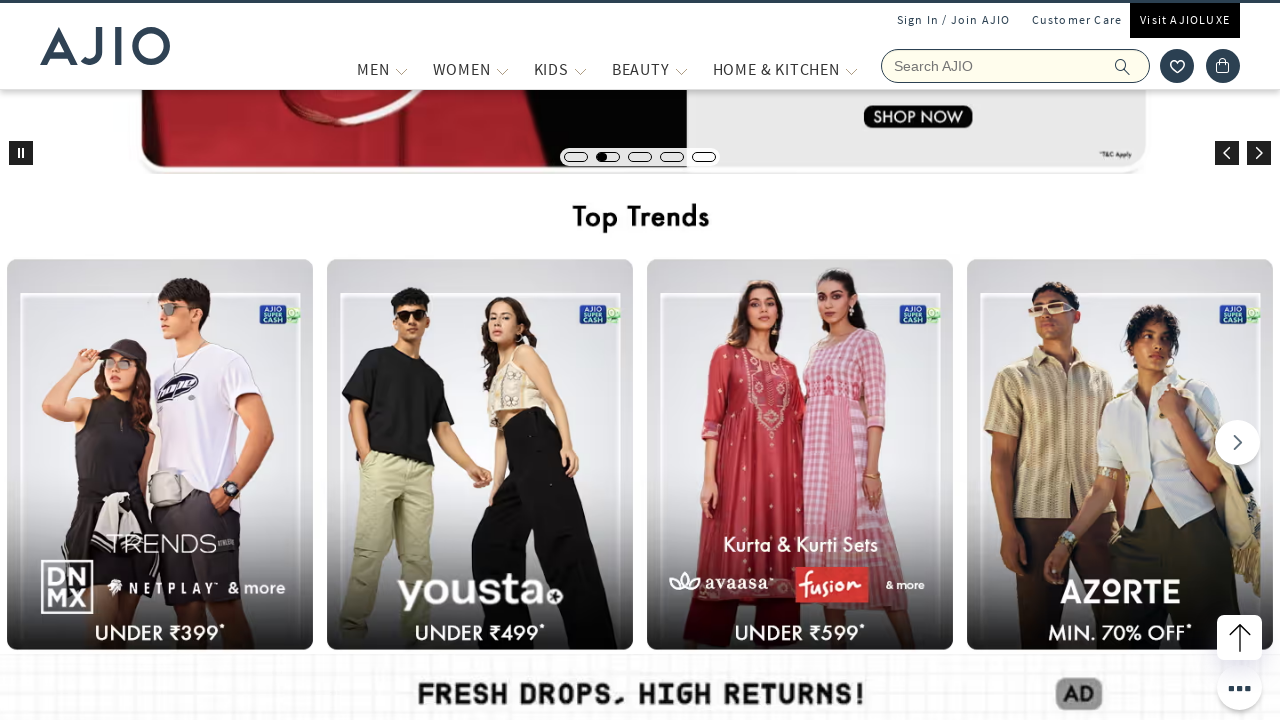

Located element with text '100% HANDPICKED'
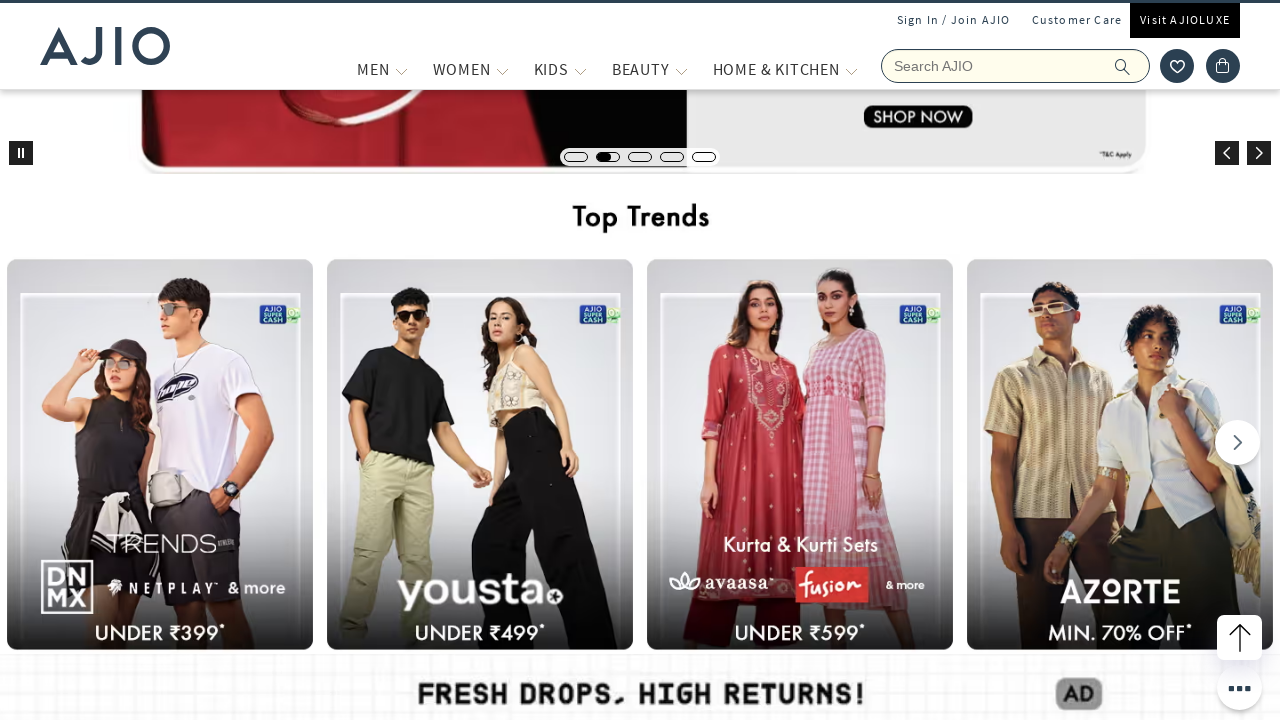

Scrolled '100% HANDPICKED' element into view
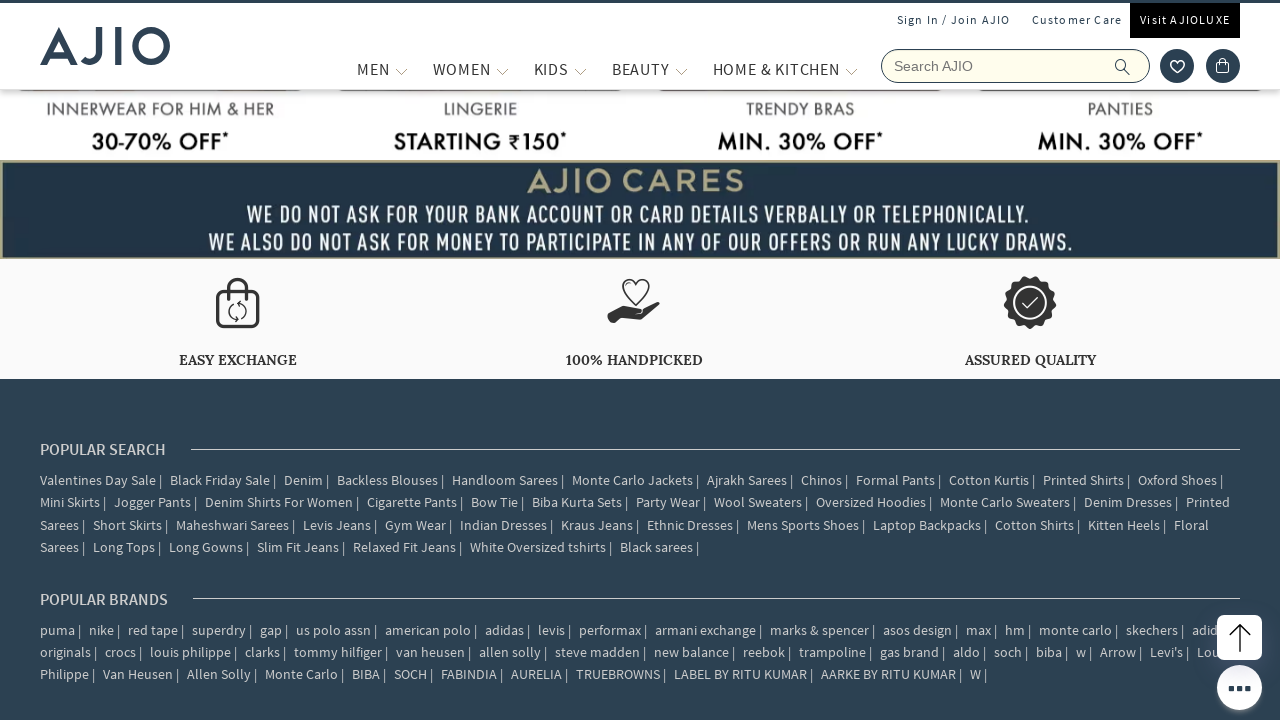

Waited 3 seconds to observe the scroll to '100% HANDPICKED' element
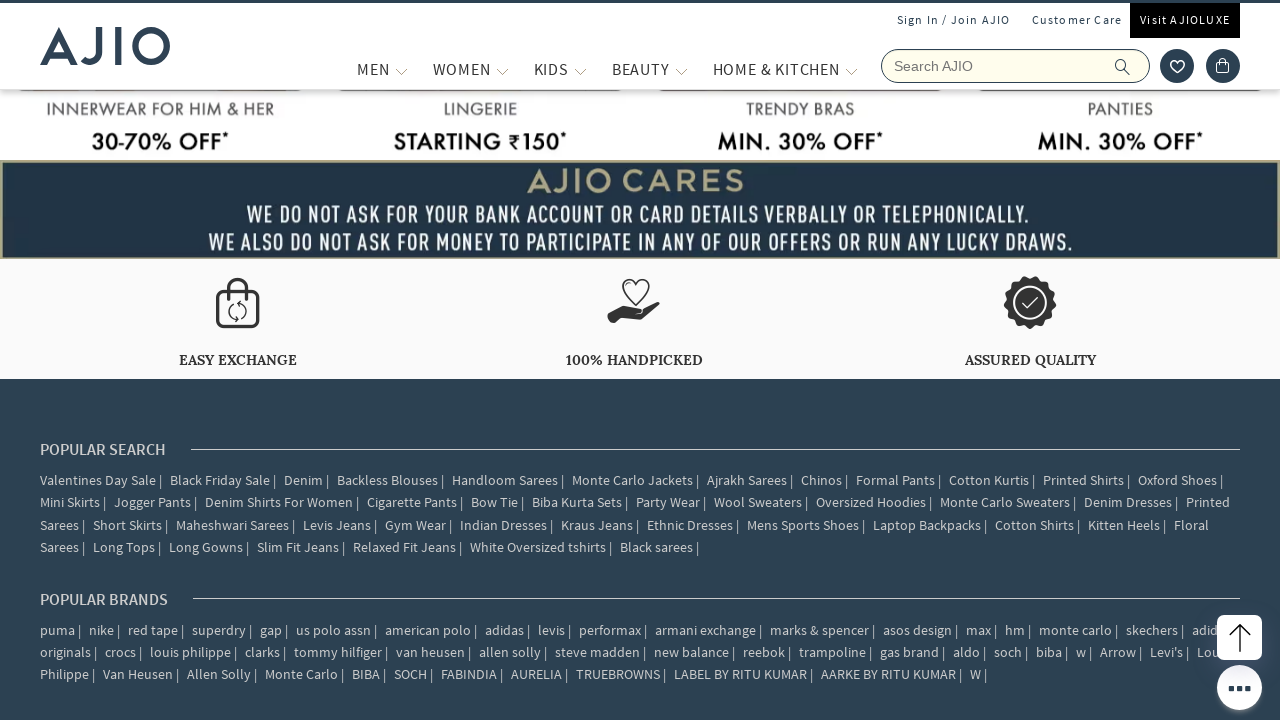

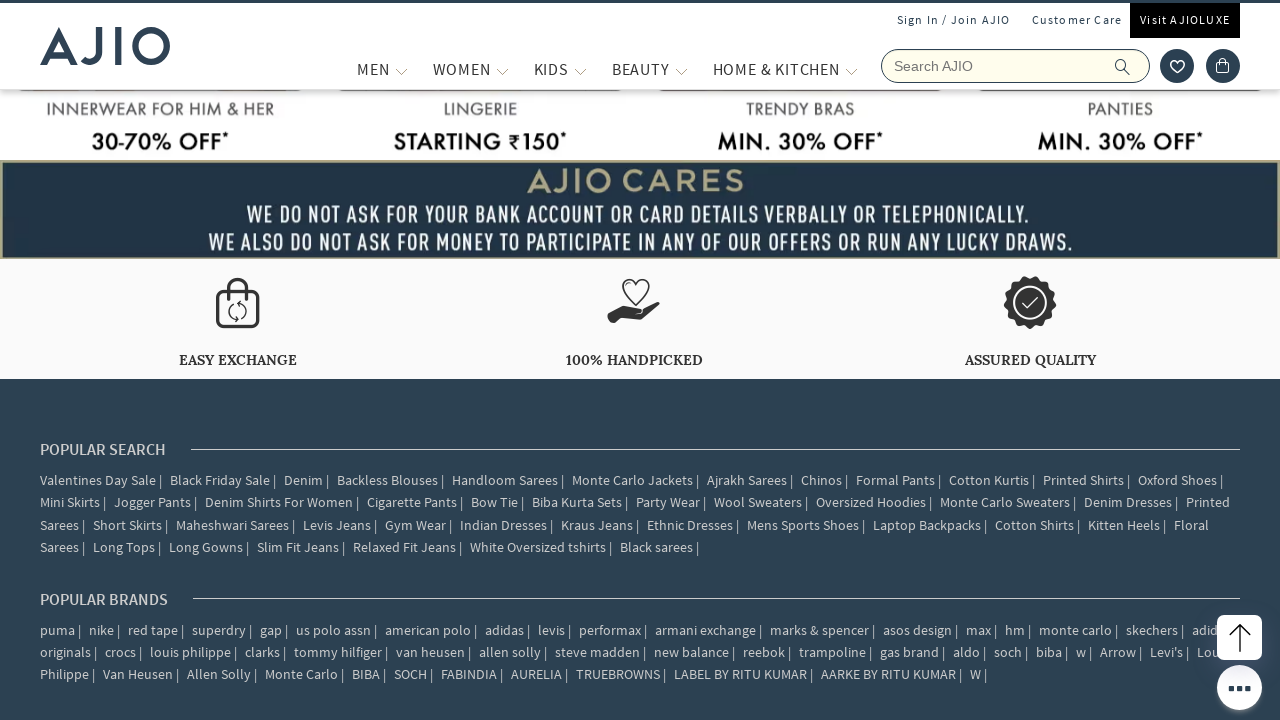